Starts a 5-minute timer and then stops it by clicking the return button to go back to home page

Starting URL: https://e.ggtimer.com/

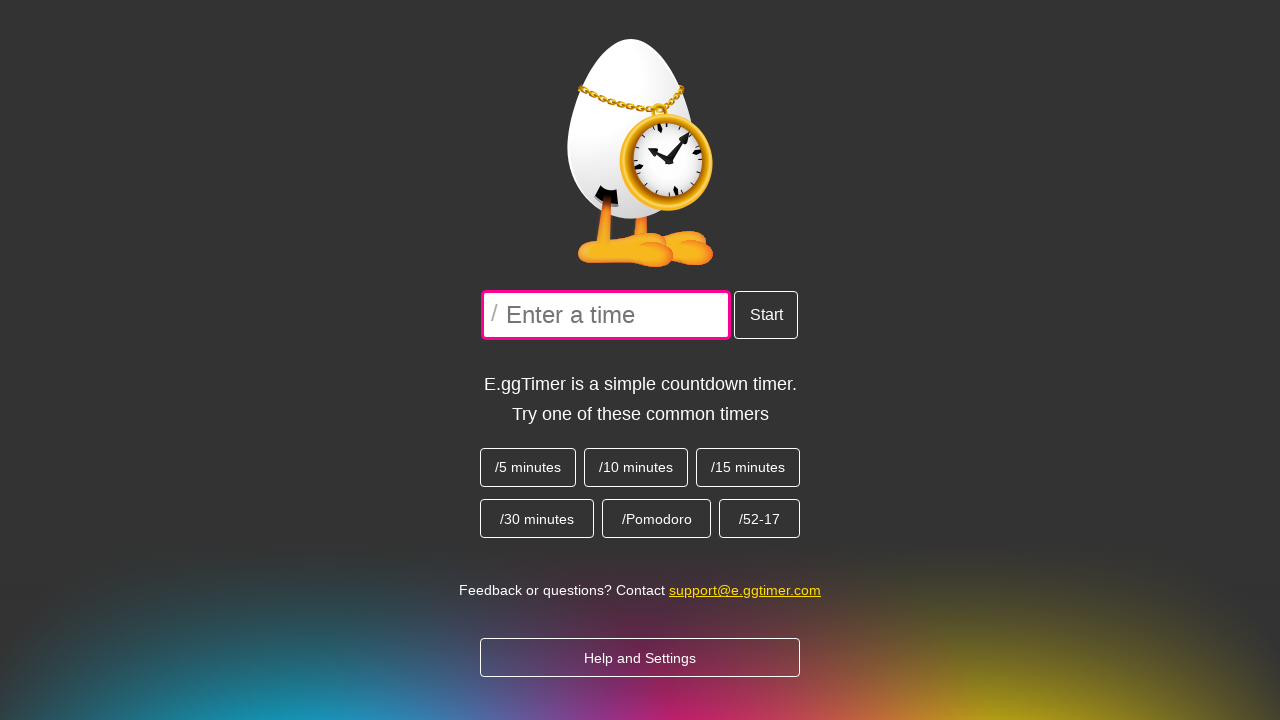

Clicked on 5 minutes quick timer link at (528, 467) on xpath=//div[@class='EggTimer-start-quick-time']//a[@title='5 minutes']
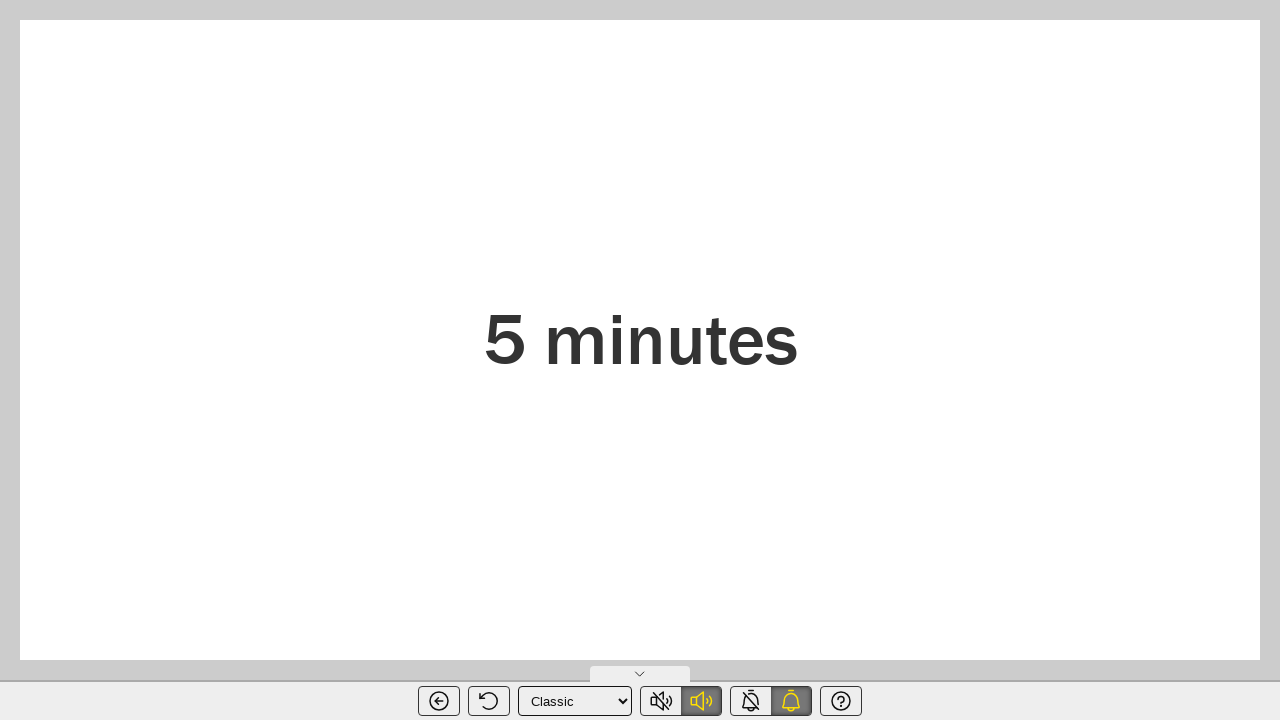

Waited 1.5 seconds for timer to start
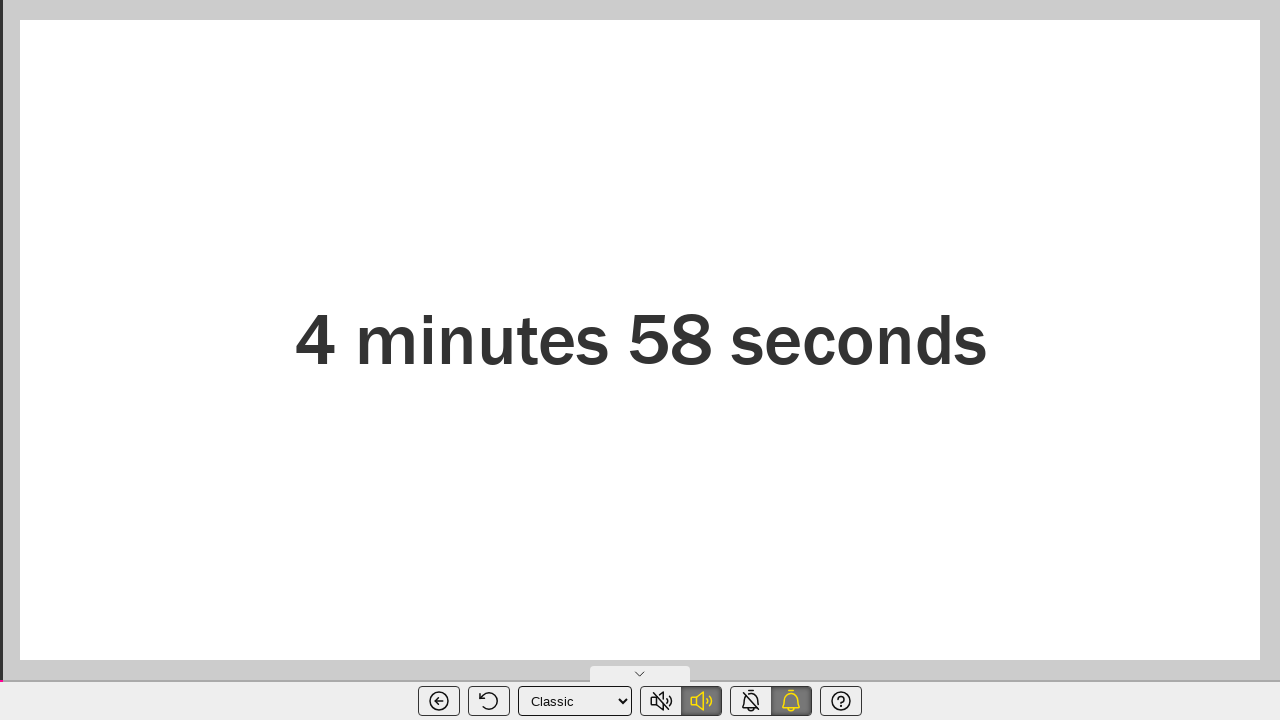

Clicked return button to stop timer and go back to home page at (439, 701) on xpath=//a[@title='Stop timer and return to home page']
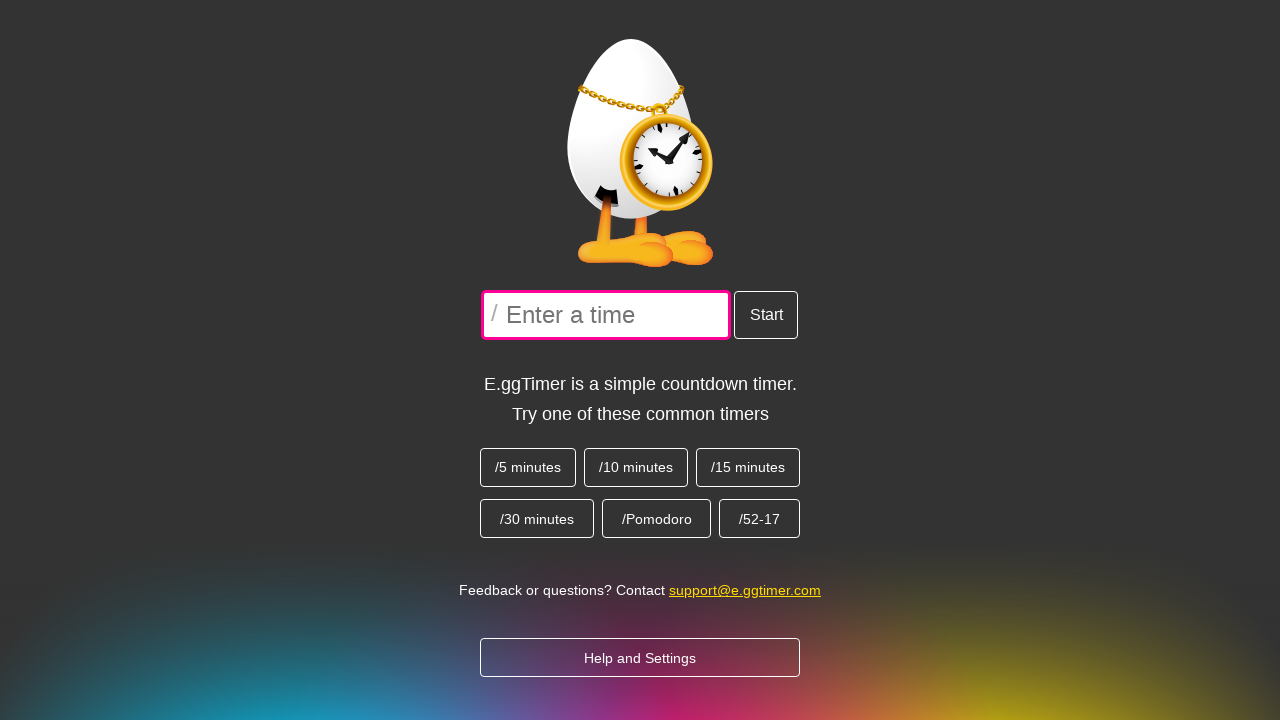

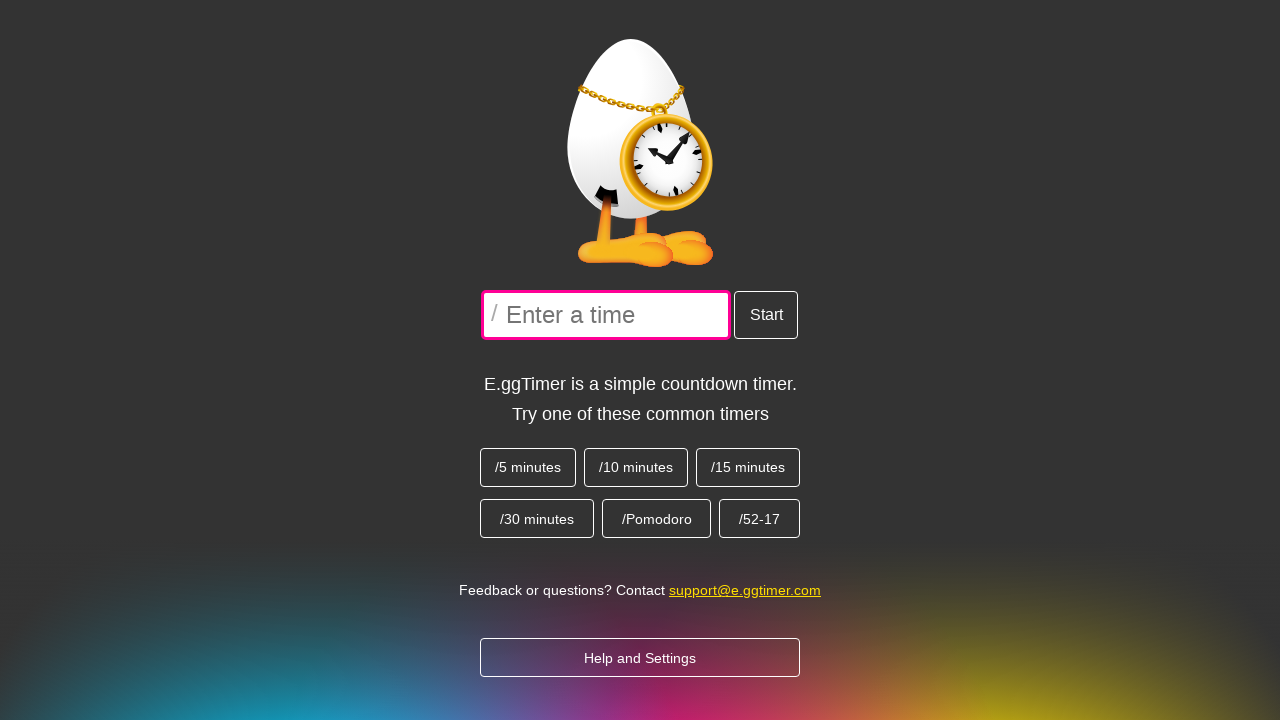